Tests that the appropriate error message is displayed when invalid credentials are submitted

Starting URL: https://www.saucedemo.com/

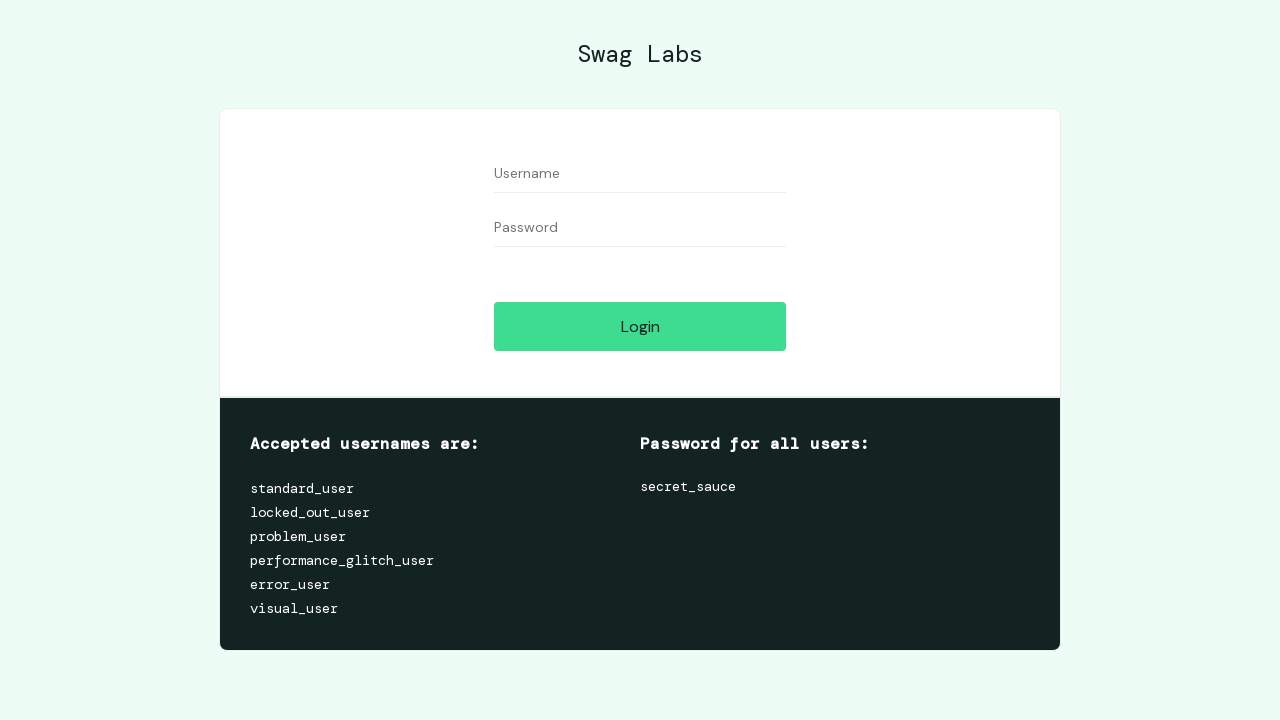

Filled username field with 'standard_user' on #user-name
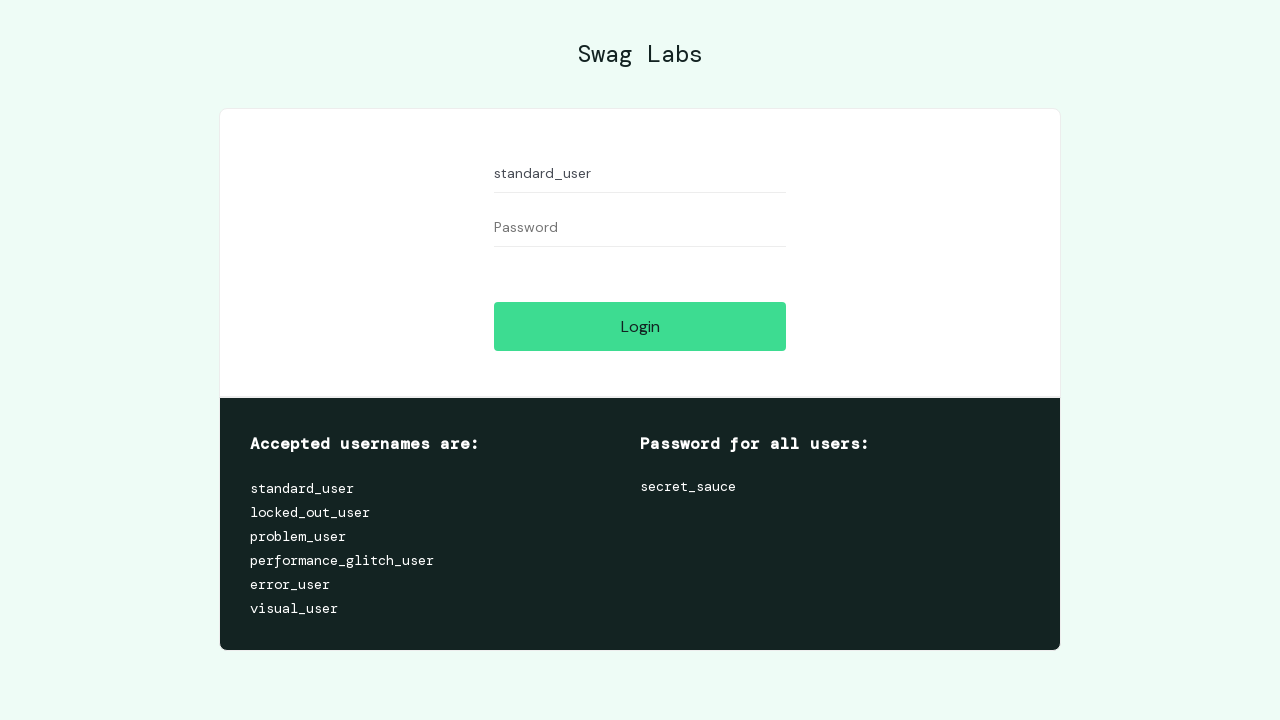

Filled password field with invalid password 'qwey' on #password
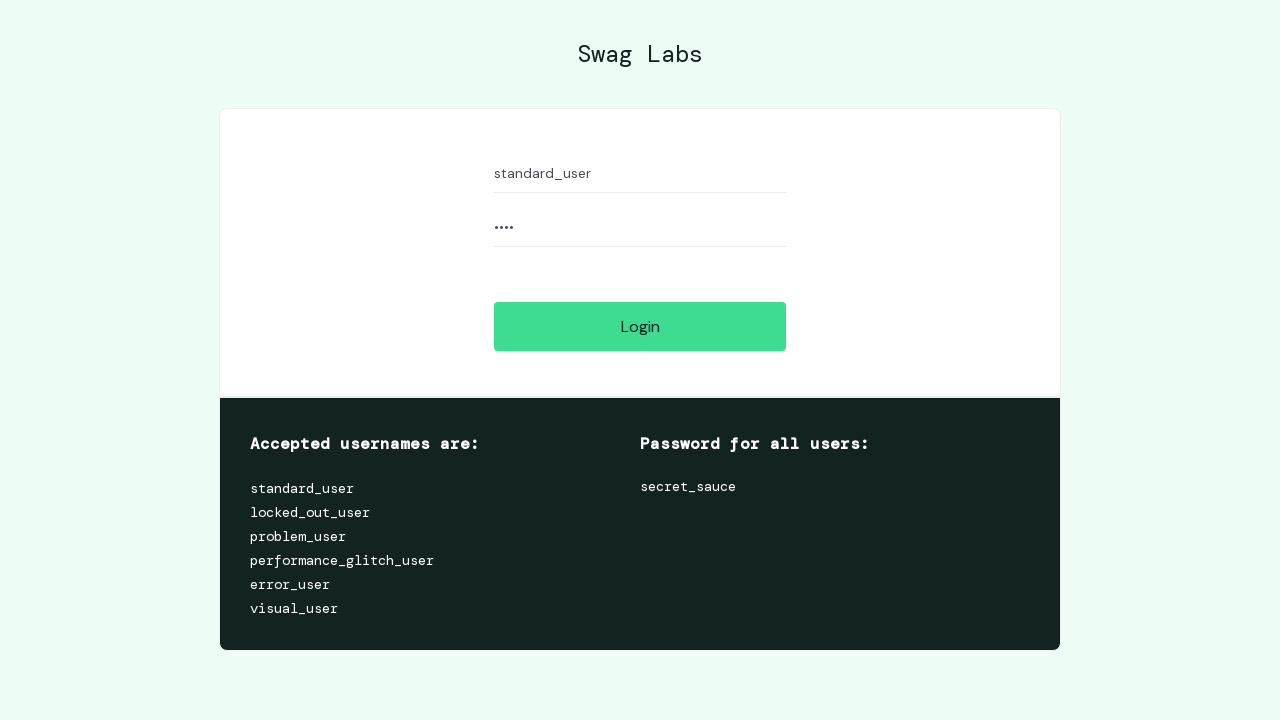

Clicked login button to submit form at (640, 326) on #login-button
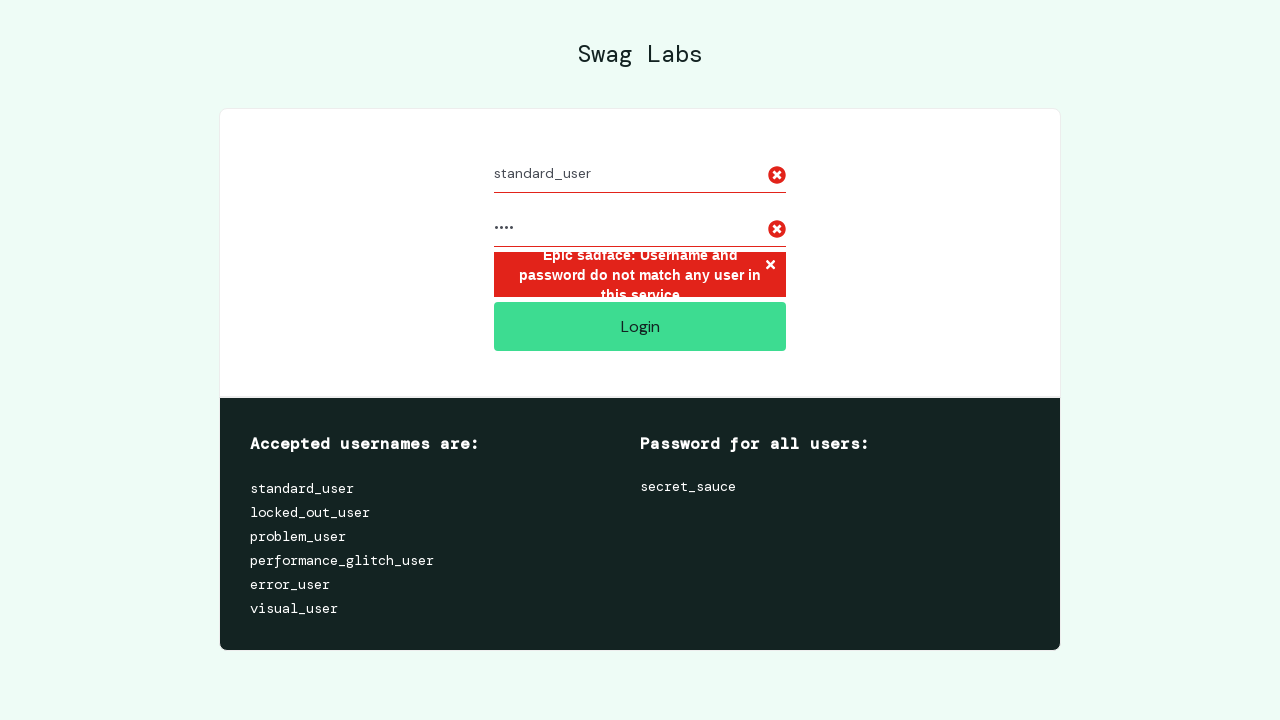

Error message element appeared on page
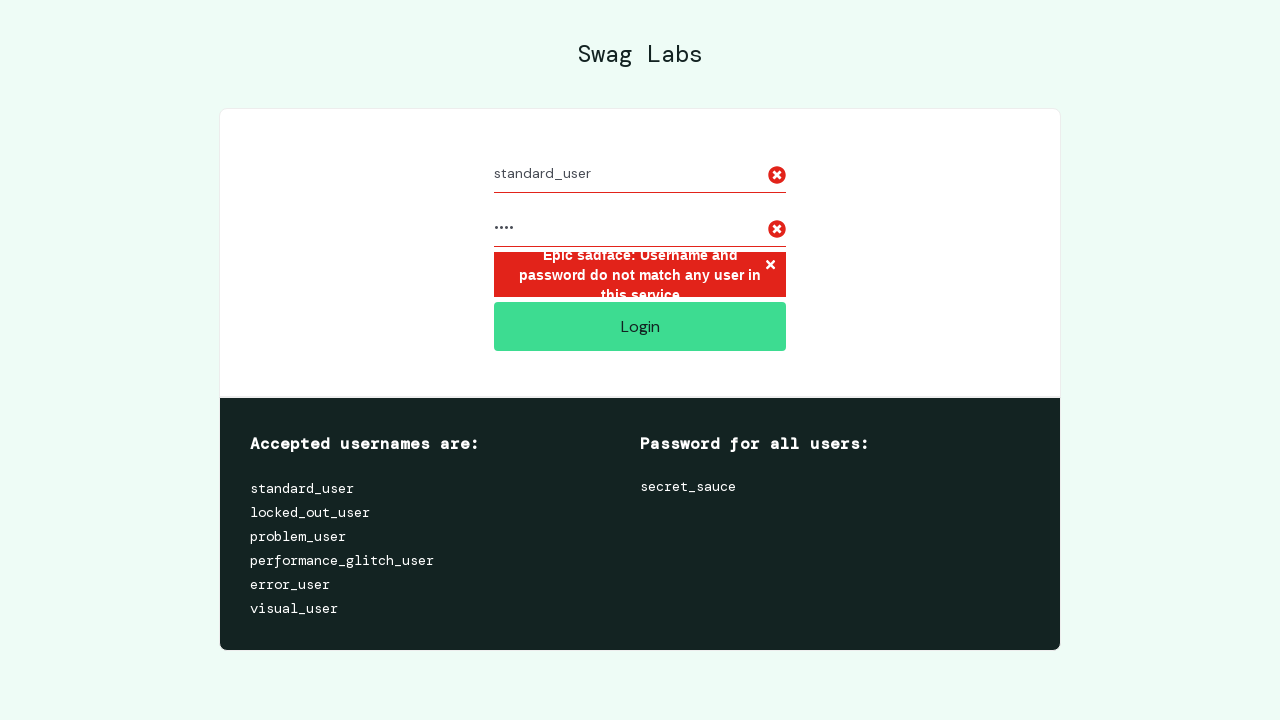

Retrieved error message text
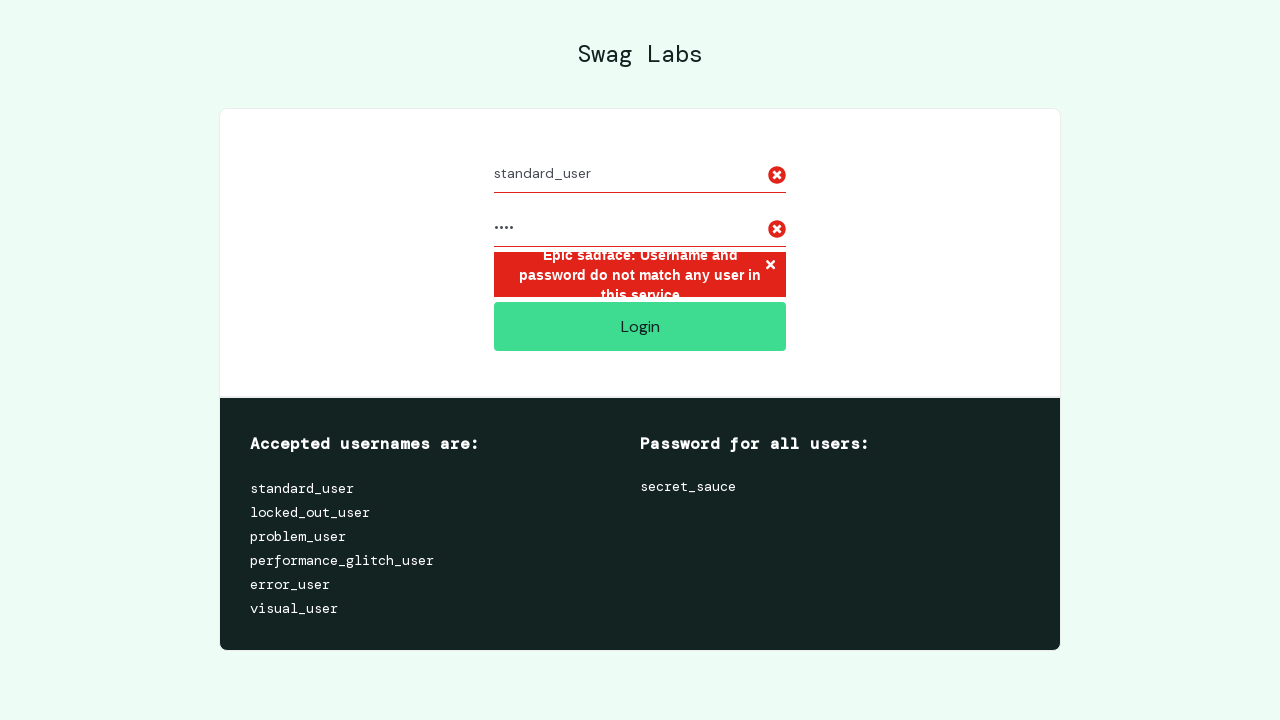

Verified error message text matches expected message
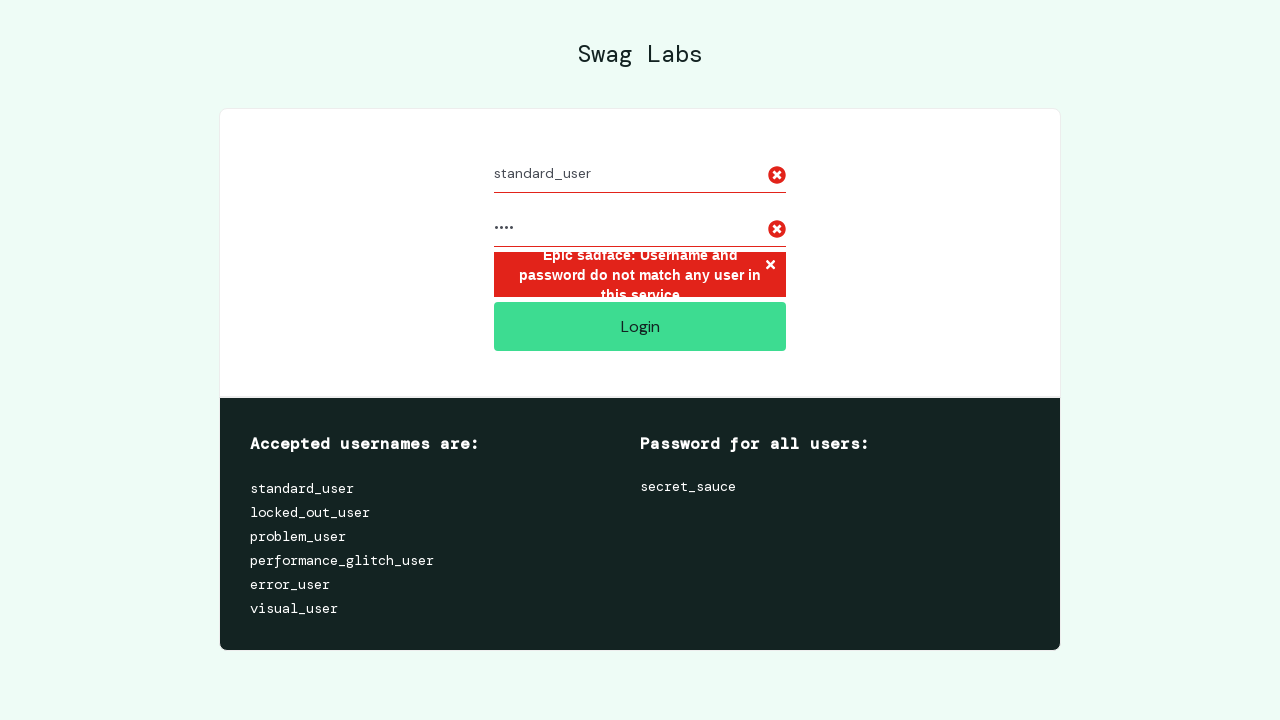

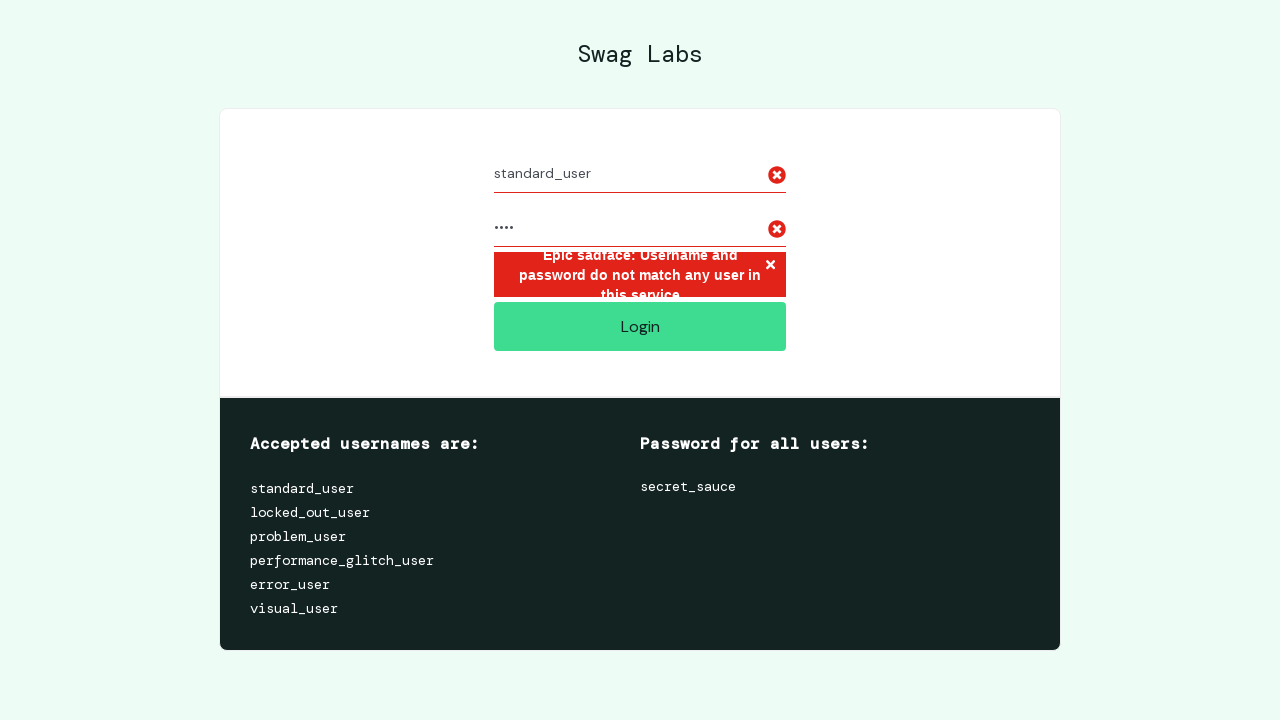